Tests entering text into a Google Custom Search input field on the omayo blogspot practice page

Starting URL: https://omayo.blogspot.com/

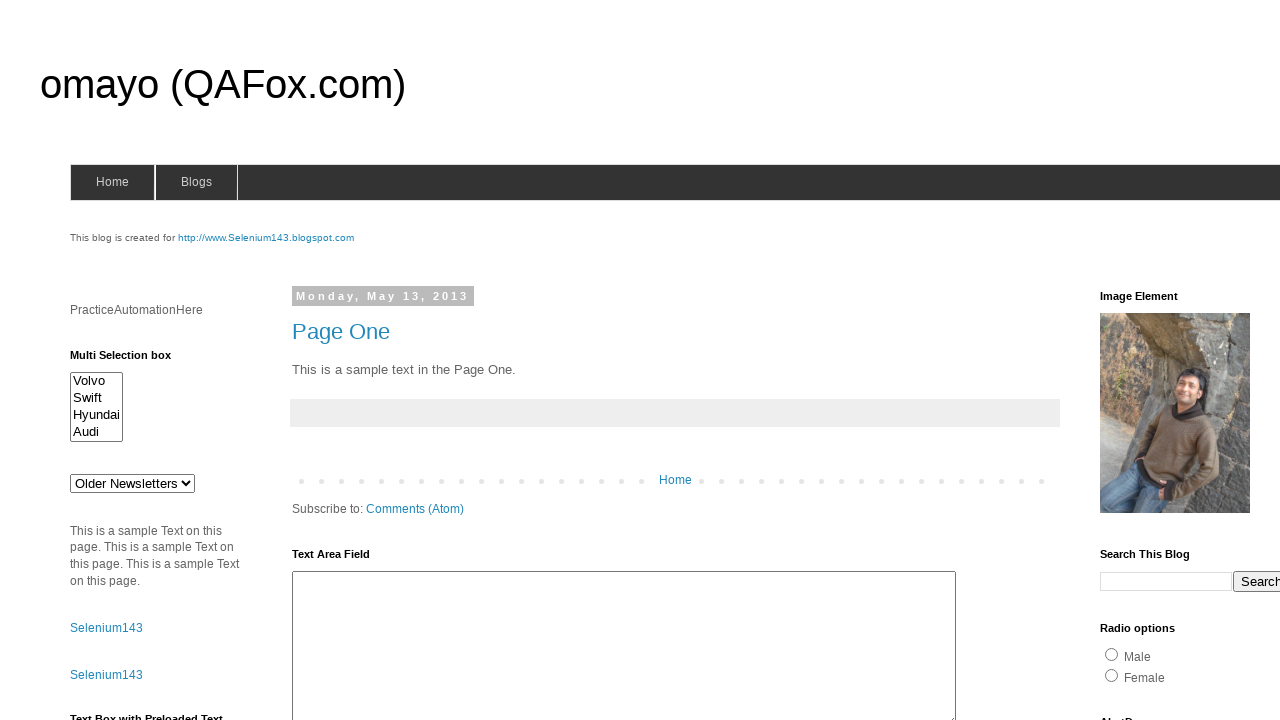

Selected multiple options 'Volvo' and 'Audi' from the multi-select element
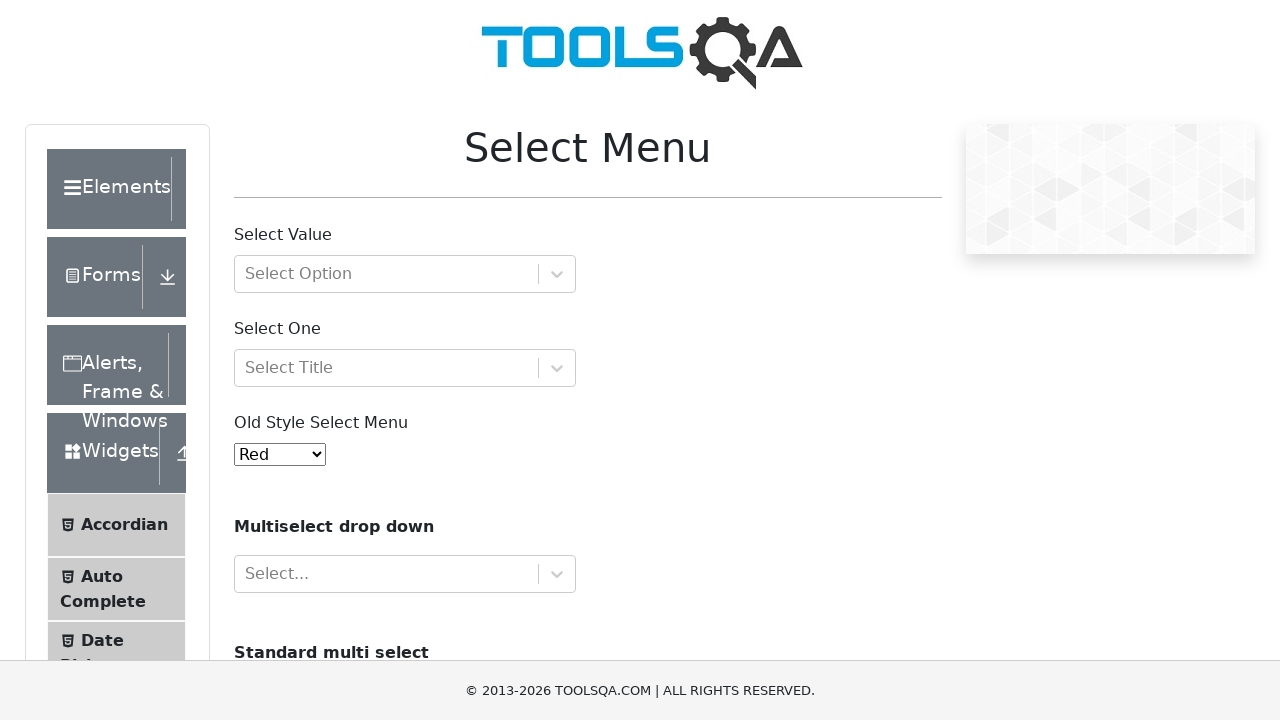

Retrieved all checked options from the multi-select element
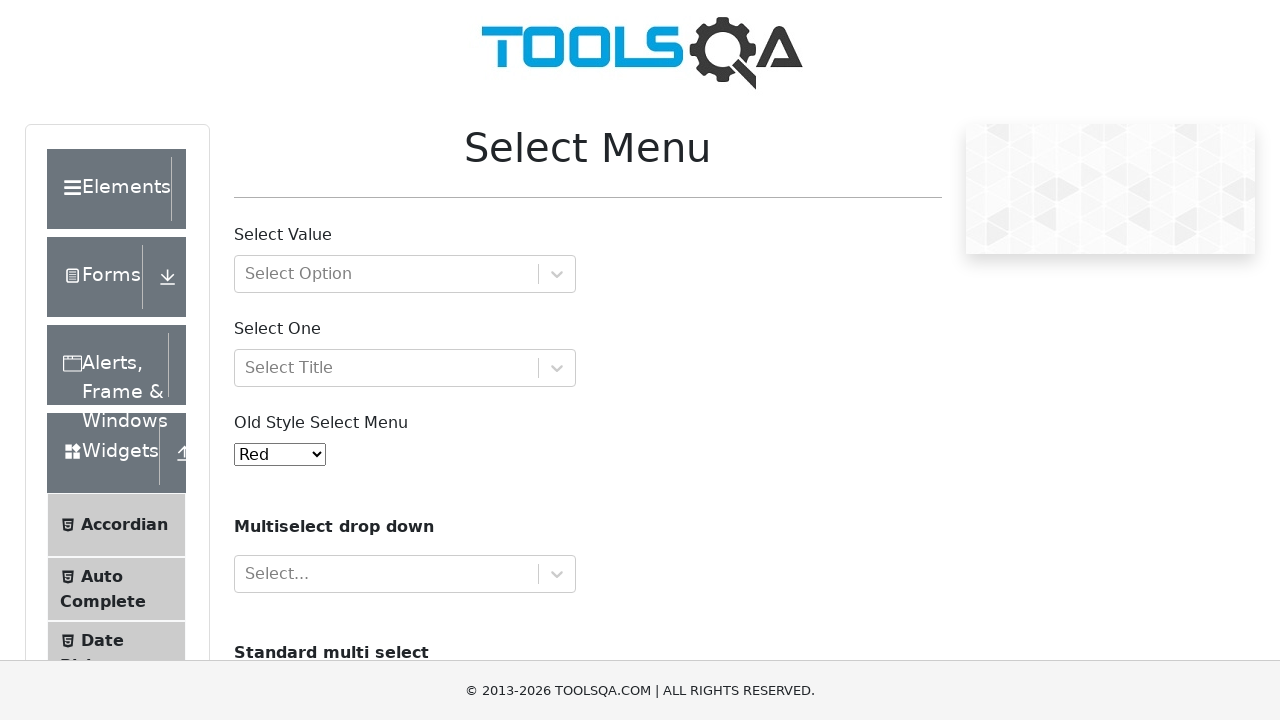

Verified 'Volvo' is in the selected options
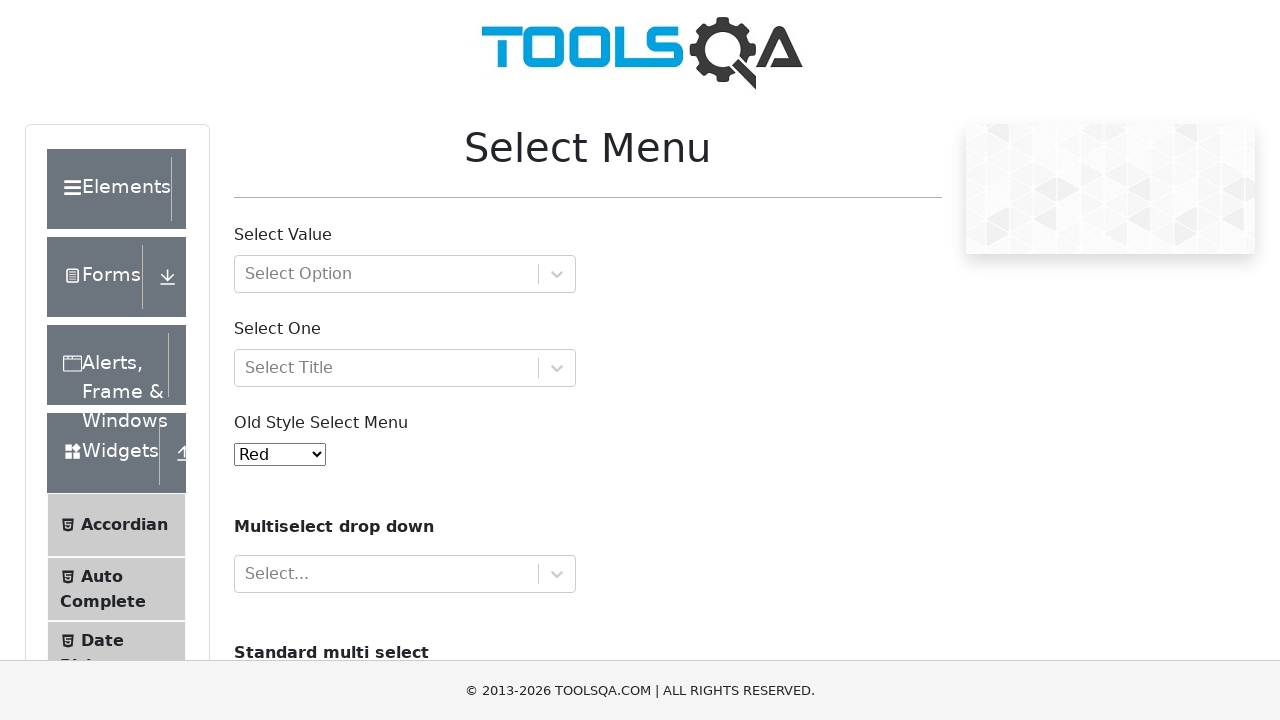

Verified 'Audi' is in the selected options
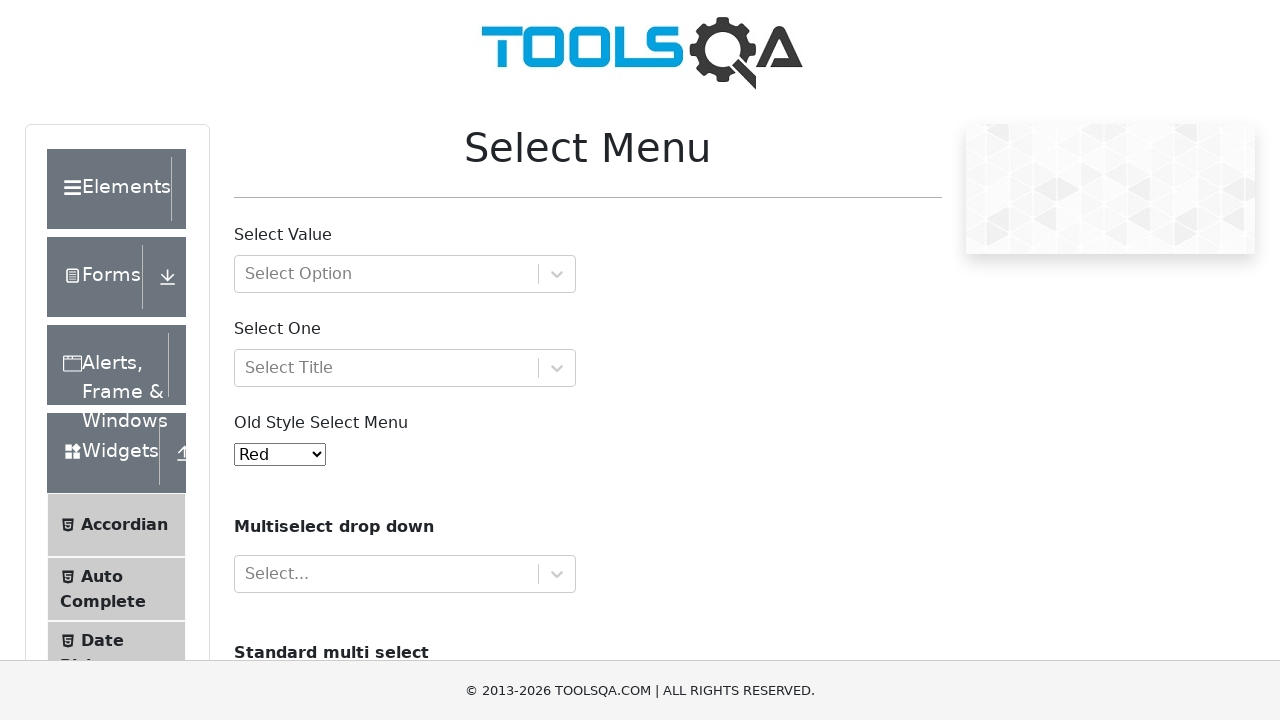

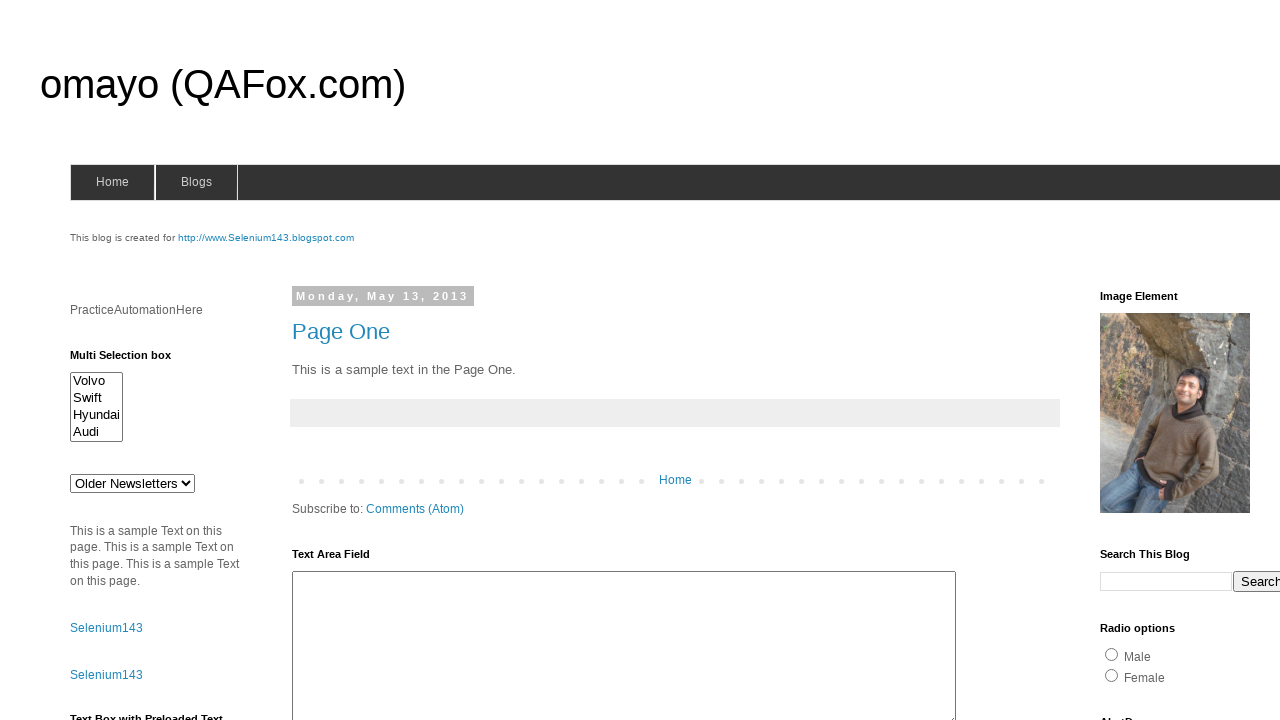